Tests keyboard input functionality by clicking on a name field, entering a name, and then clicking a button on the Formy keypress page.

Starting URL: https://formy-project.herokuapp.com/keypress

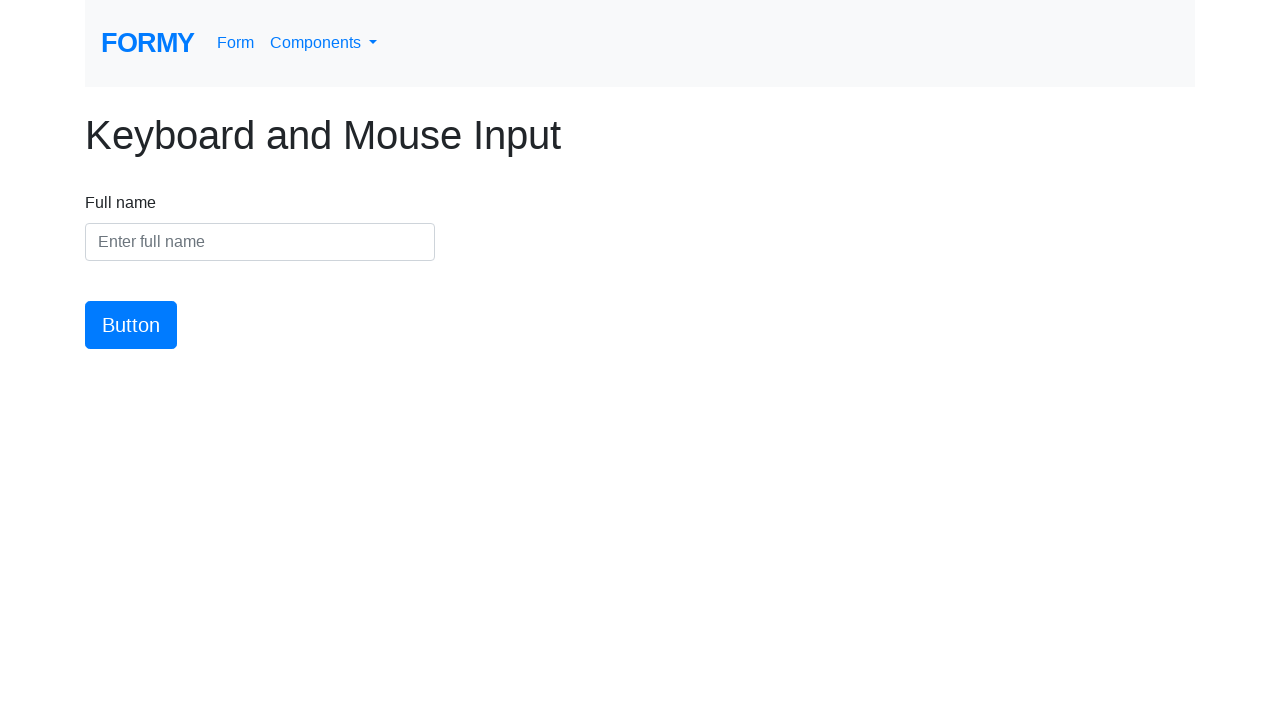

Clicked on the name input field at (260, 242) on #name
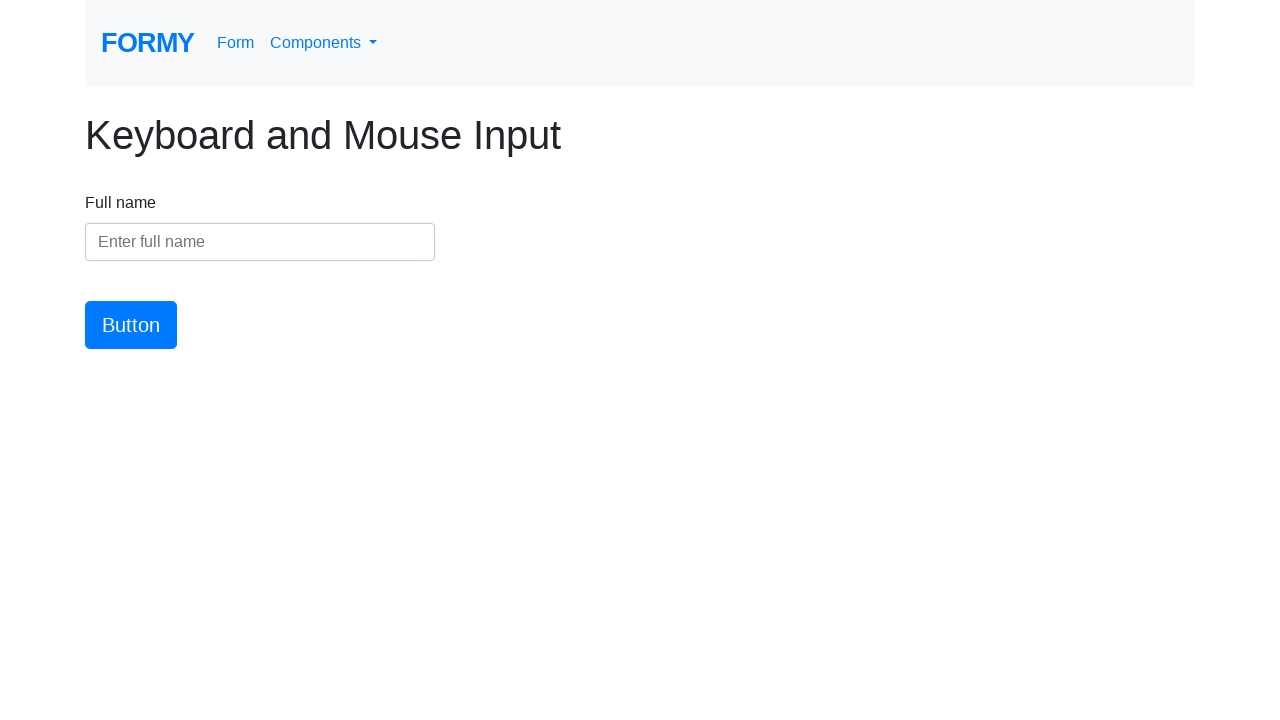

Entered 'Sakib Alam' into the name field on #name
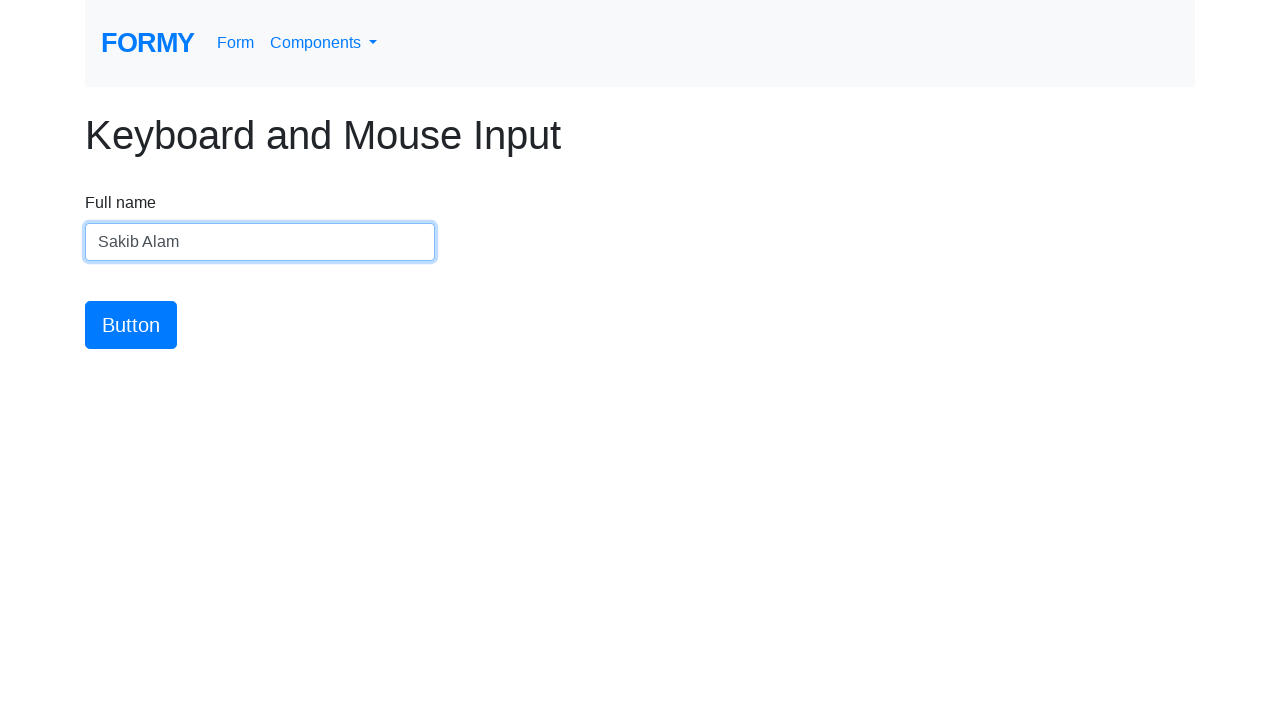

Clicked the button to submit the form at (131, 325) on #button
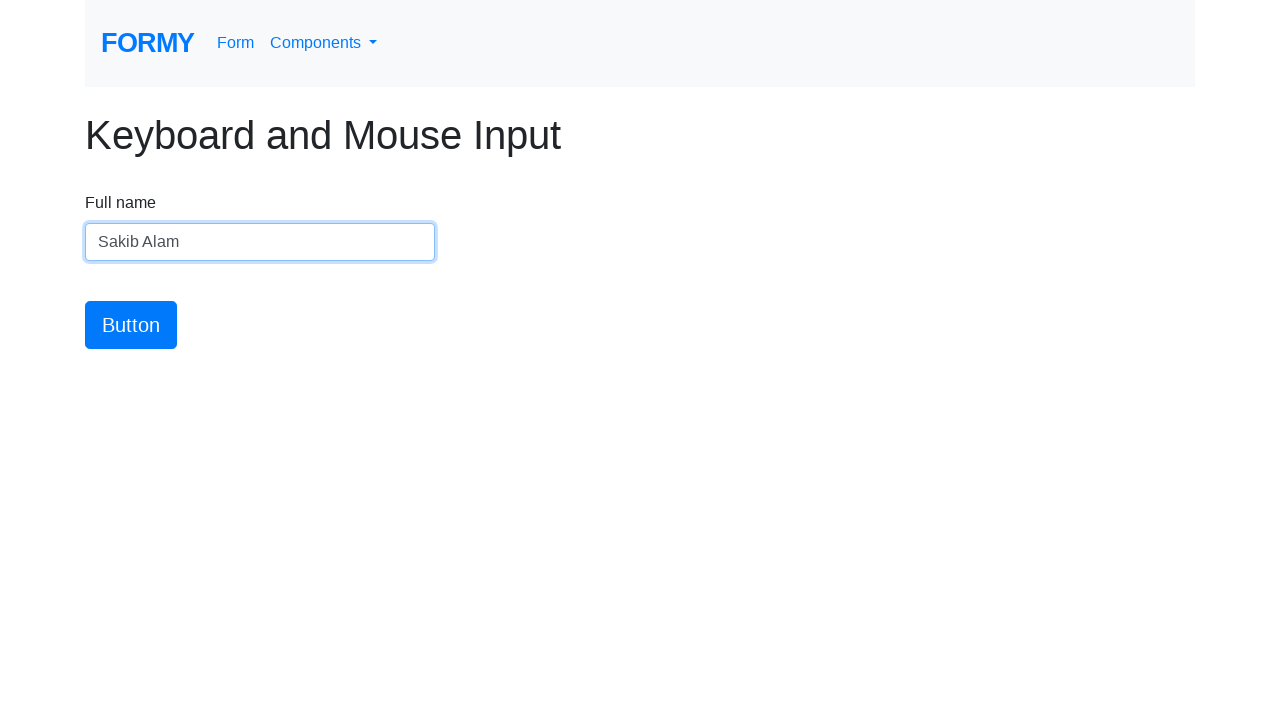

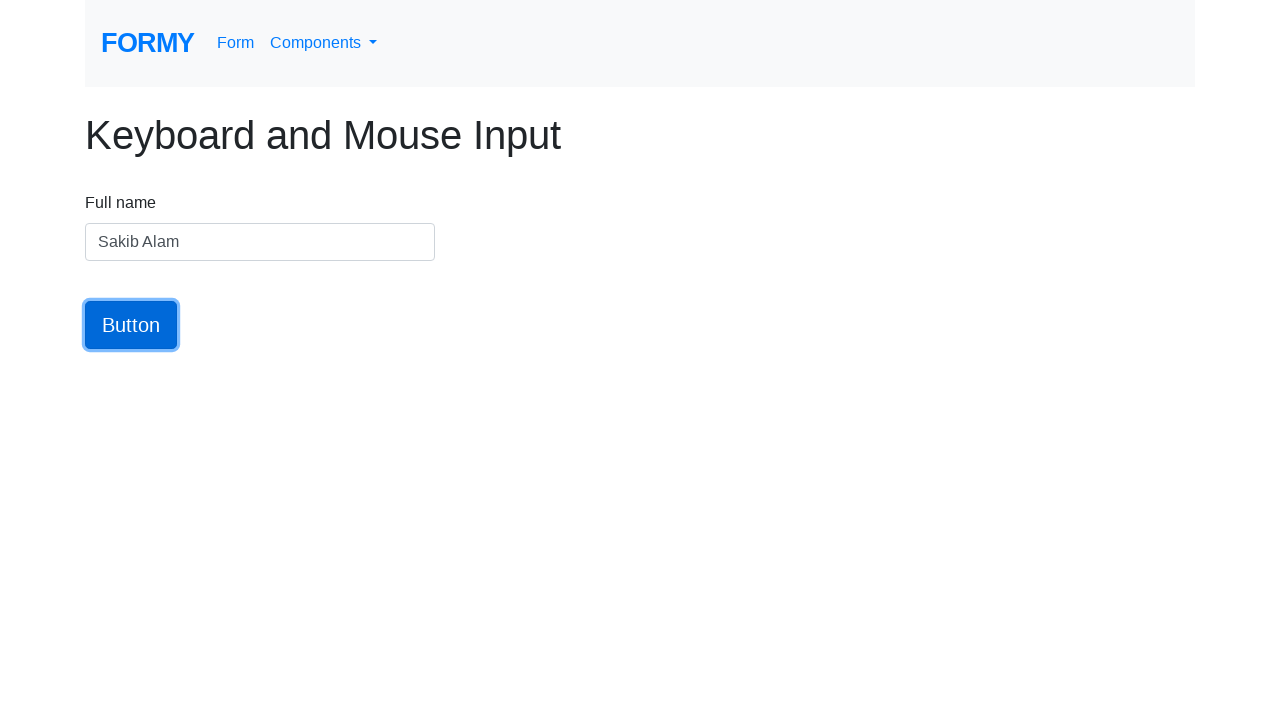